Tests JavaScript alert handling by clicking the first button, accepting the alert, and verifying the result message is displayed

Starting URL: https://the-internet.herokuapp.com/javascript_alerts

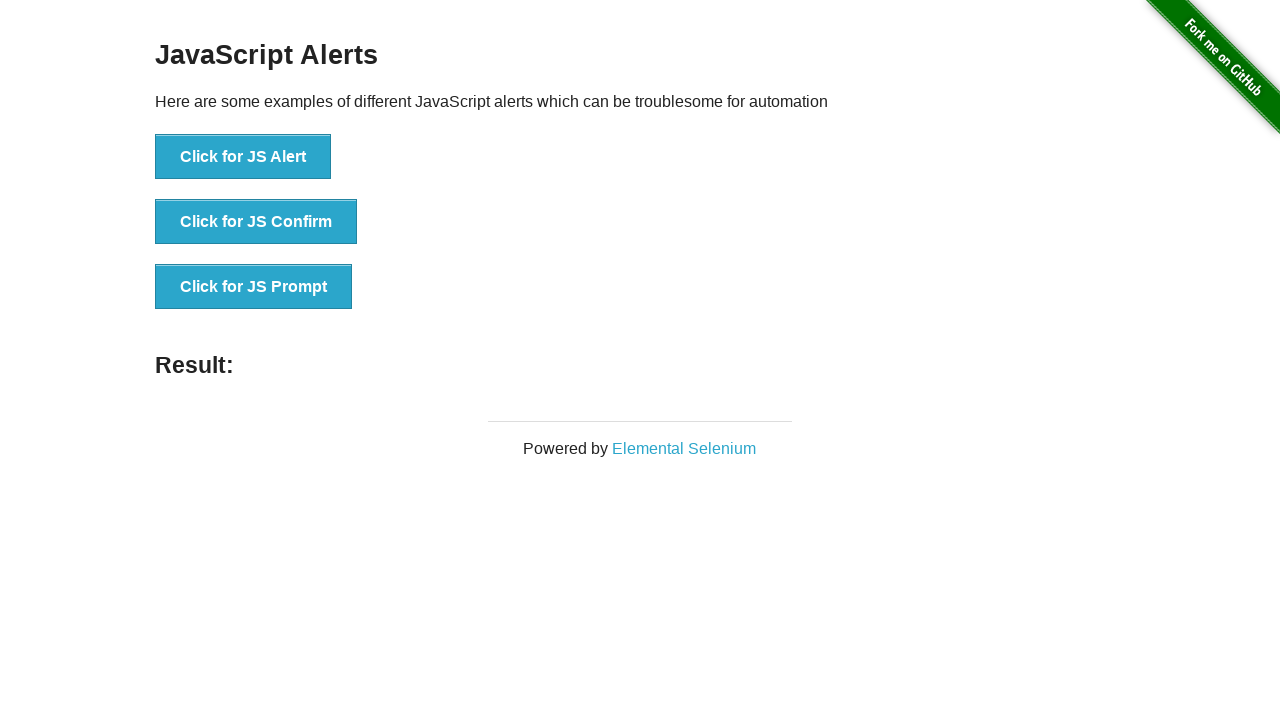

Clicked the first button to trigger JavaScript alert at (243, 157) on button[onclick='jsAlert()']
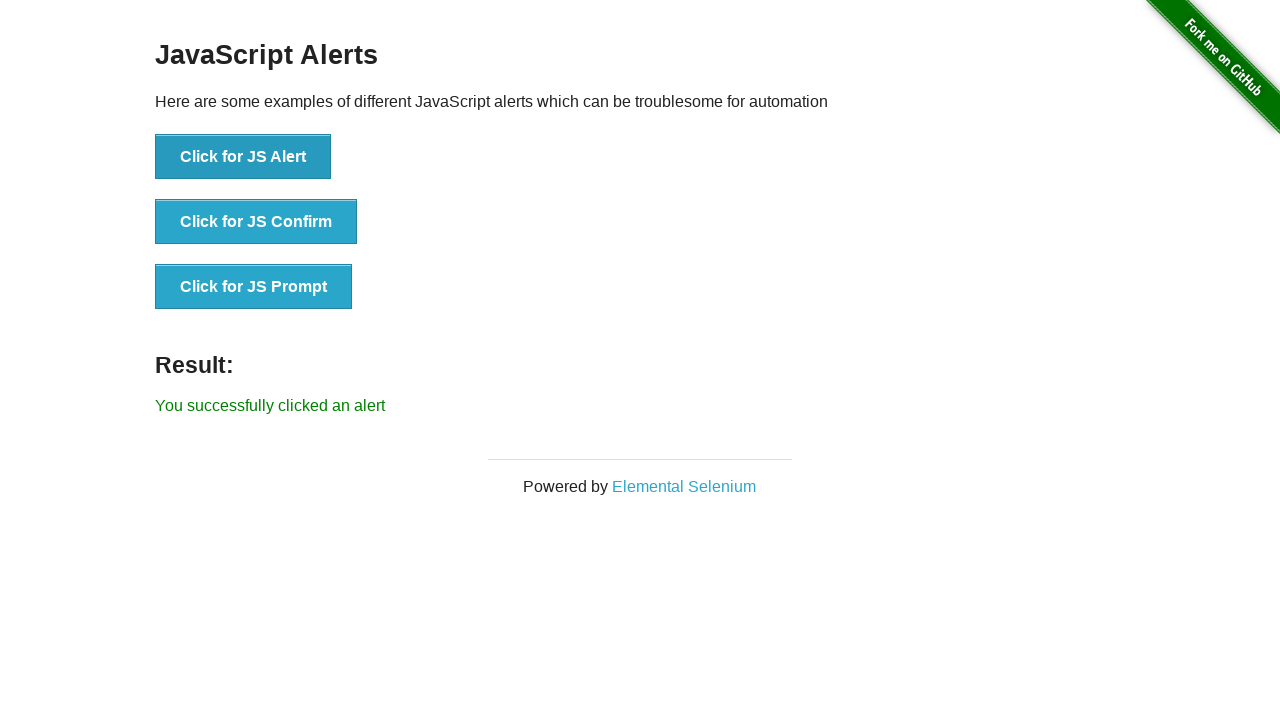

Set up dialog handler to accept alerts
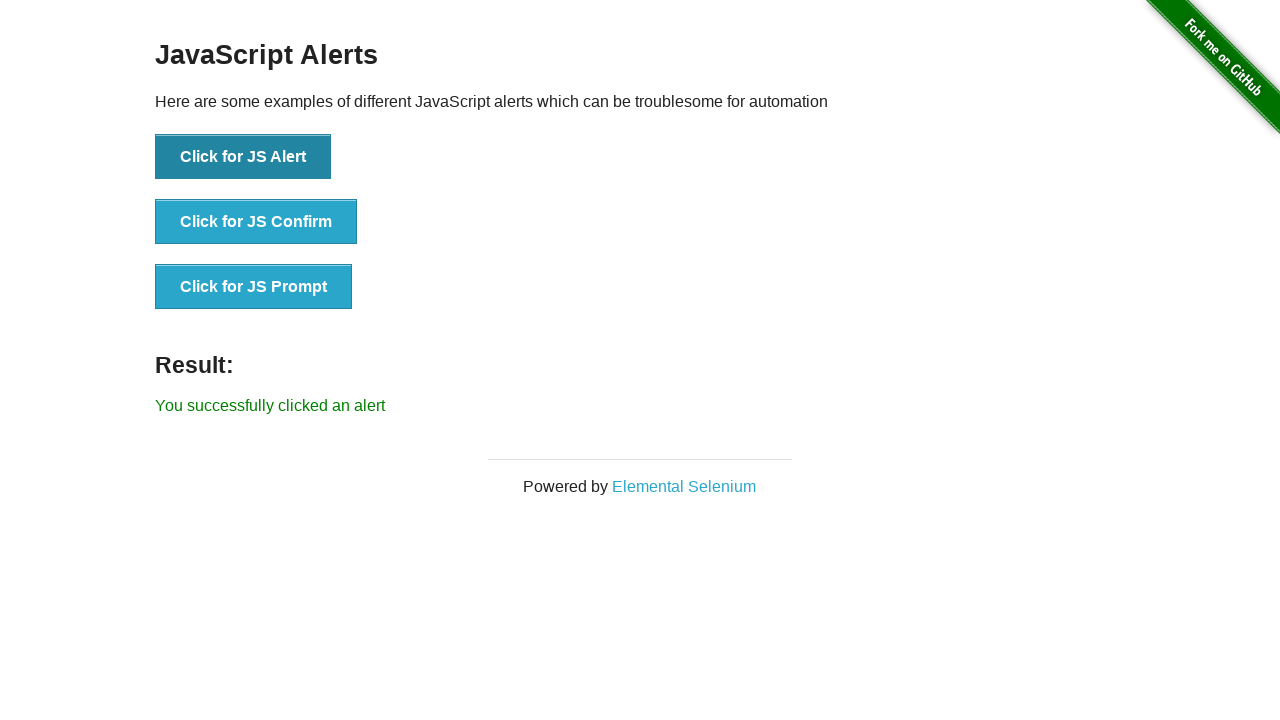

Clicked button to trigger alert and handler accepted it at (243, 157) on button[onclick='jsAlert()']
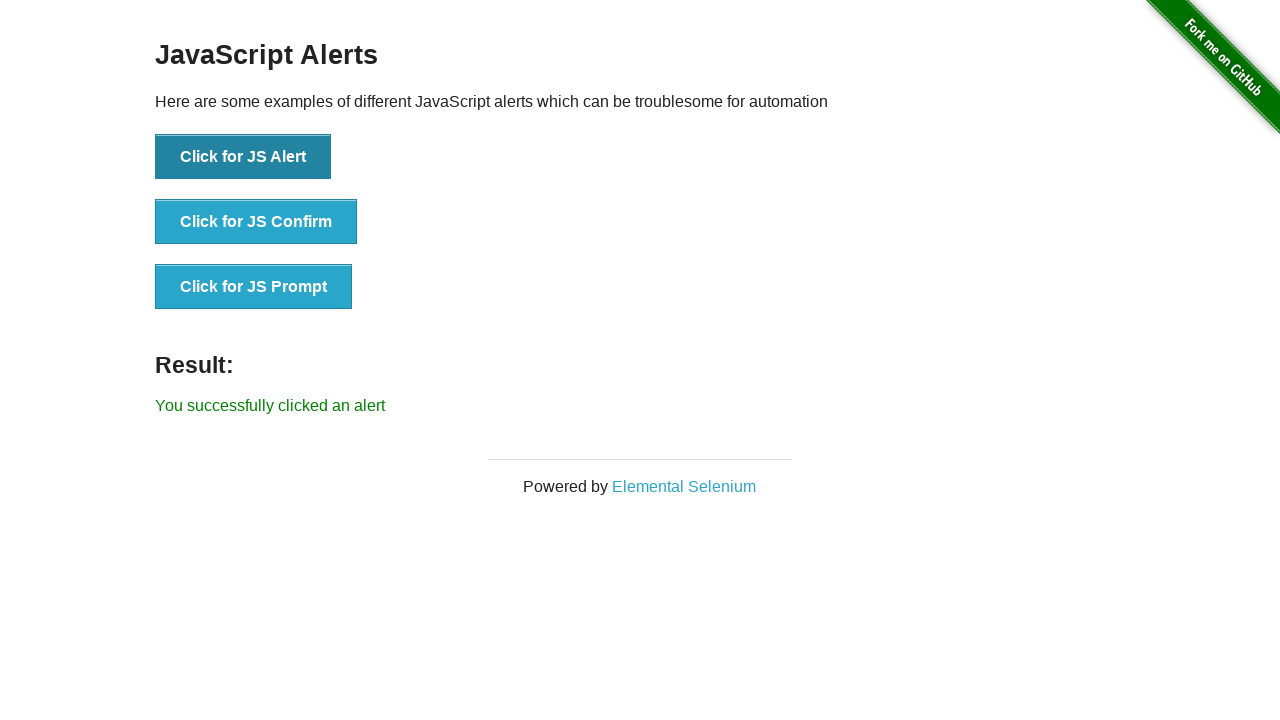

Result message element became visible
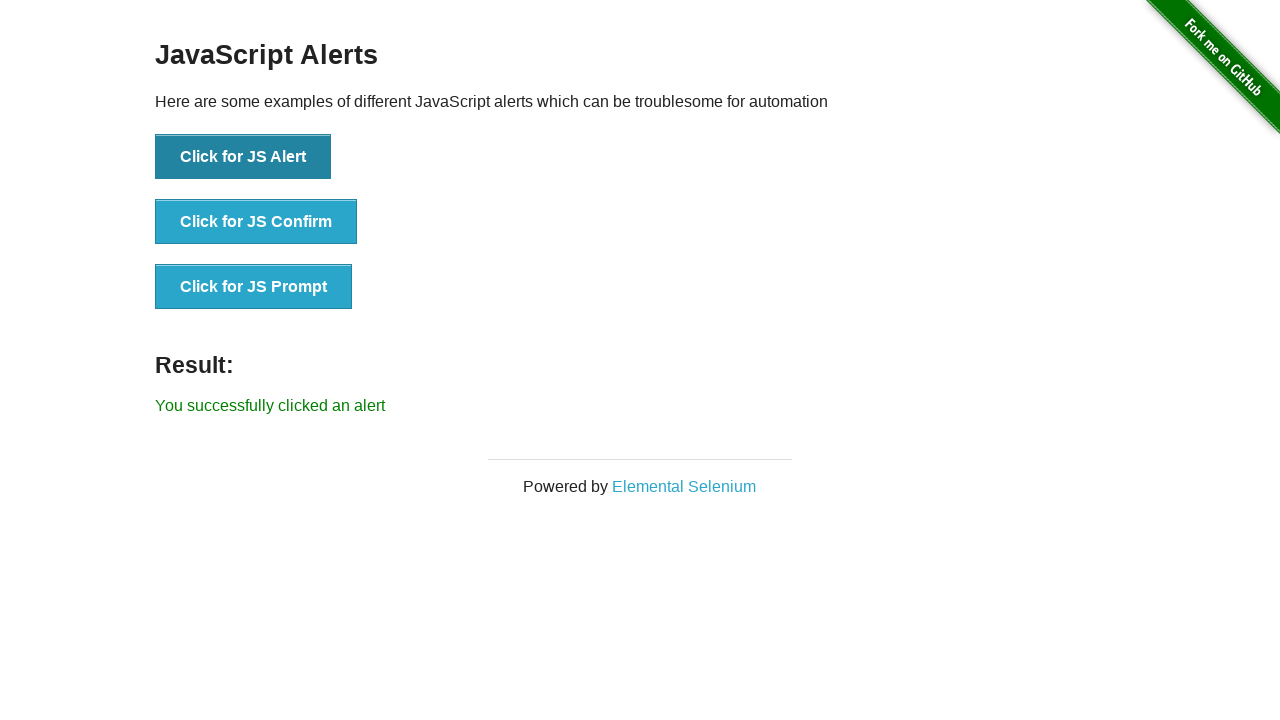

Verified result message is visible
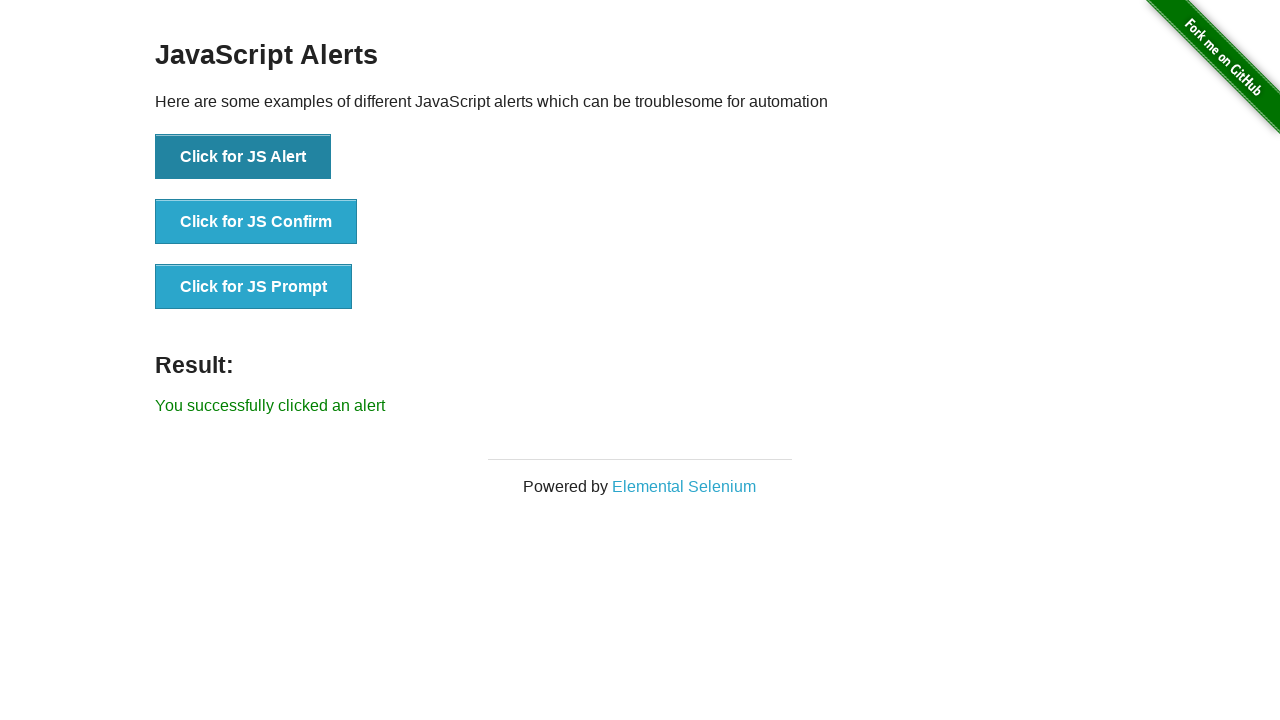

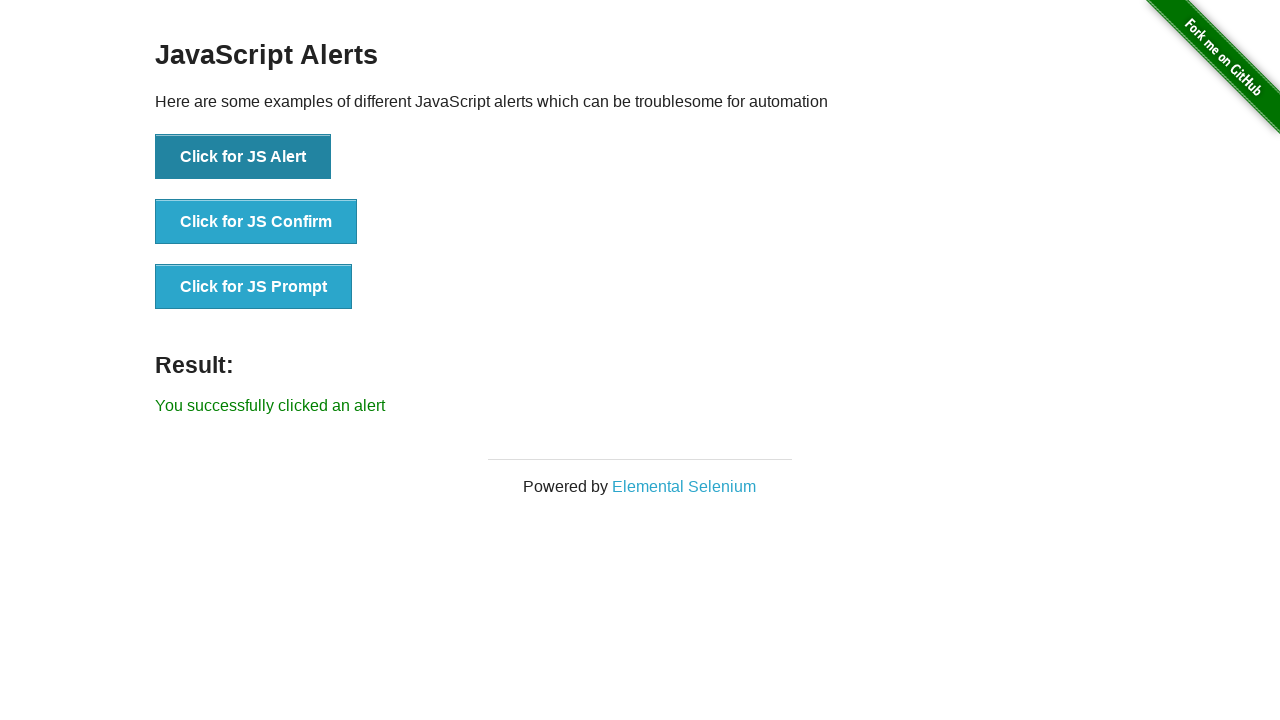